Tests hover functionality by hovering over an avatar image and verifying that the caption/additional information becomes visible.

Starting URL: http://the-internet.herokuapp.com/hovers

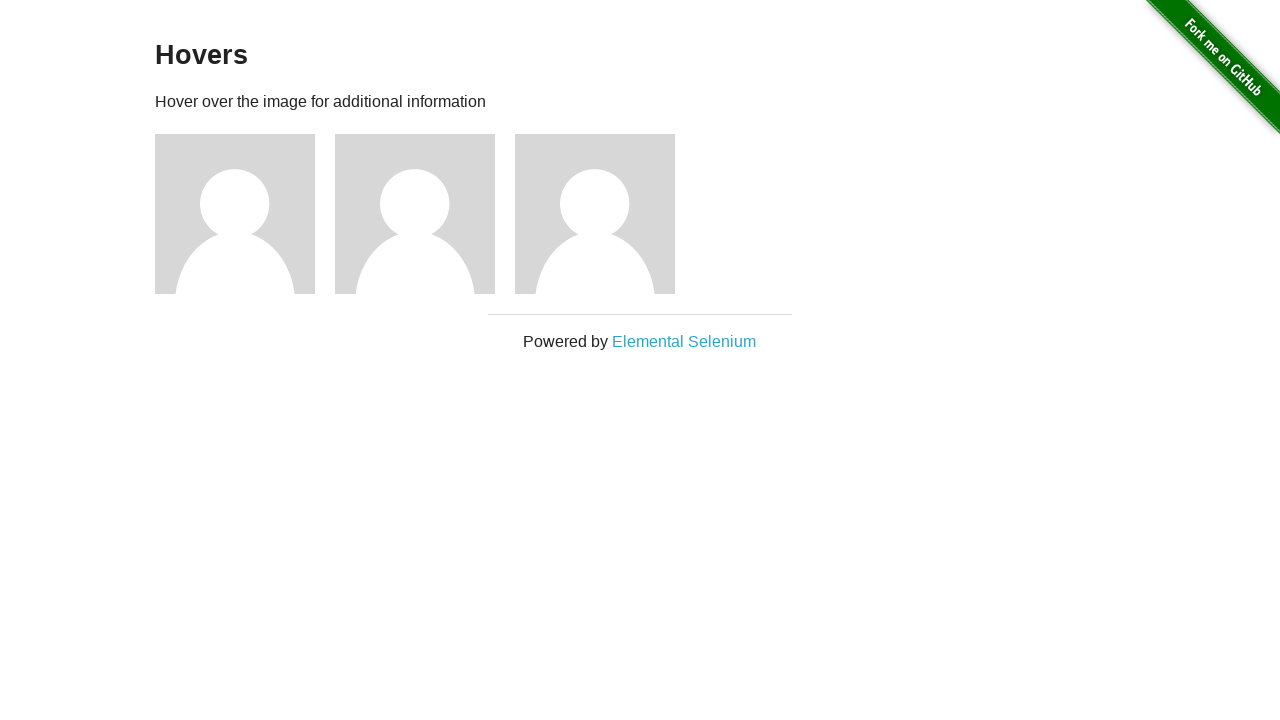

Navigated to hovers page
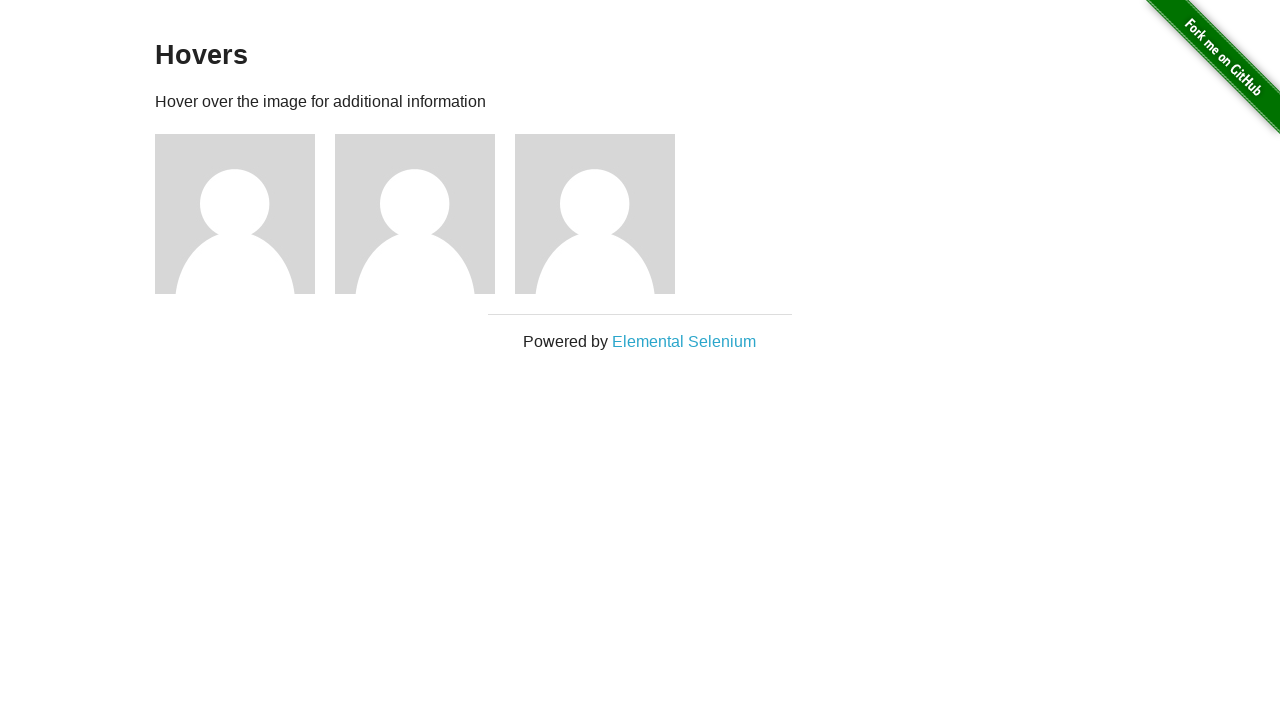

Hovered over the first avatar figure at (245, 214) on .figure >> nth=0
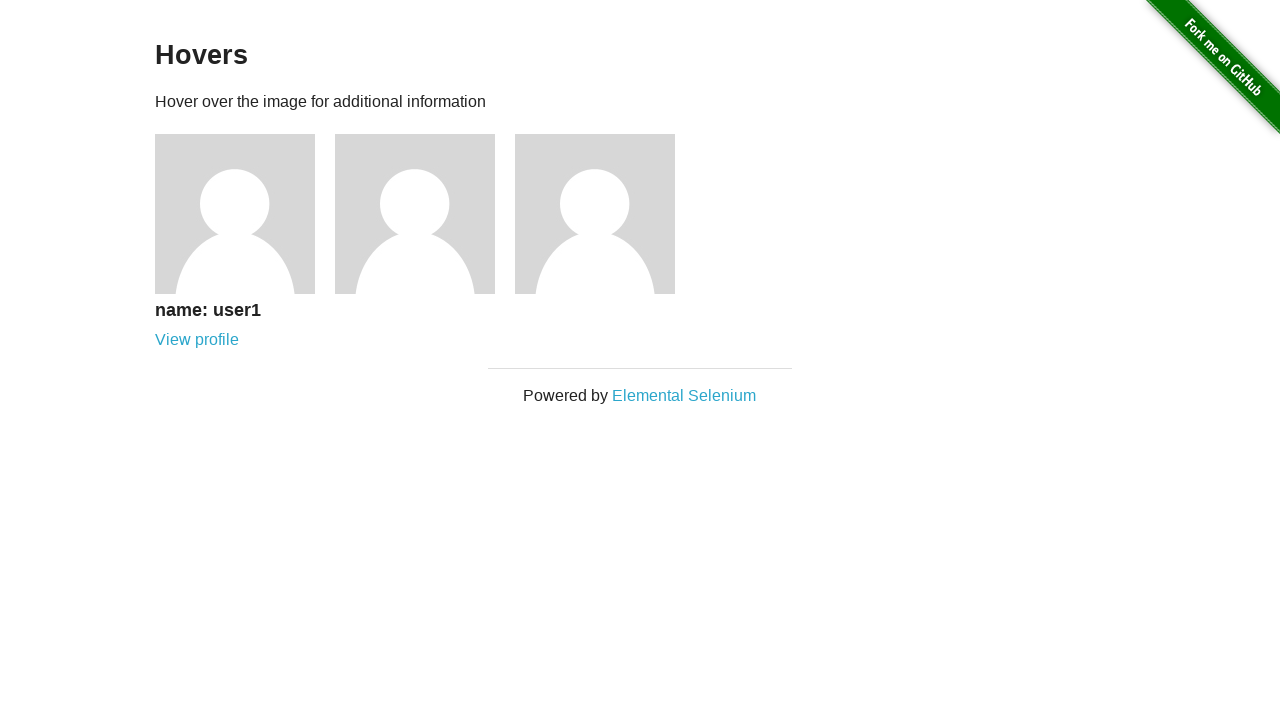

Verified caption is visible after hover
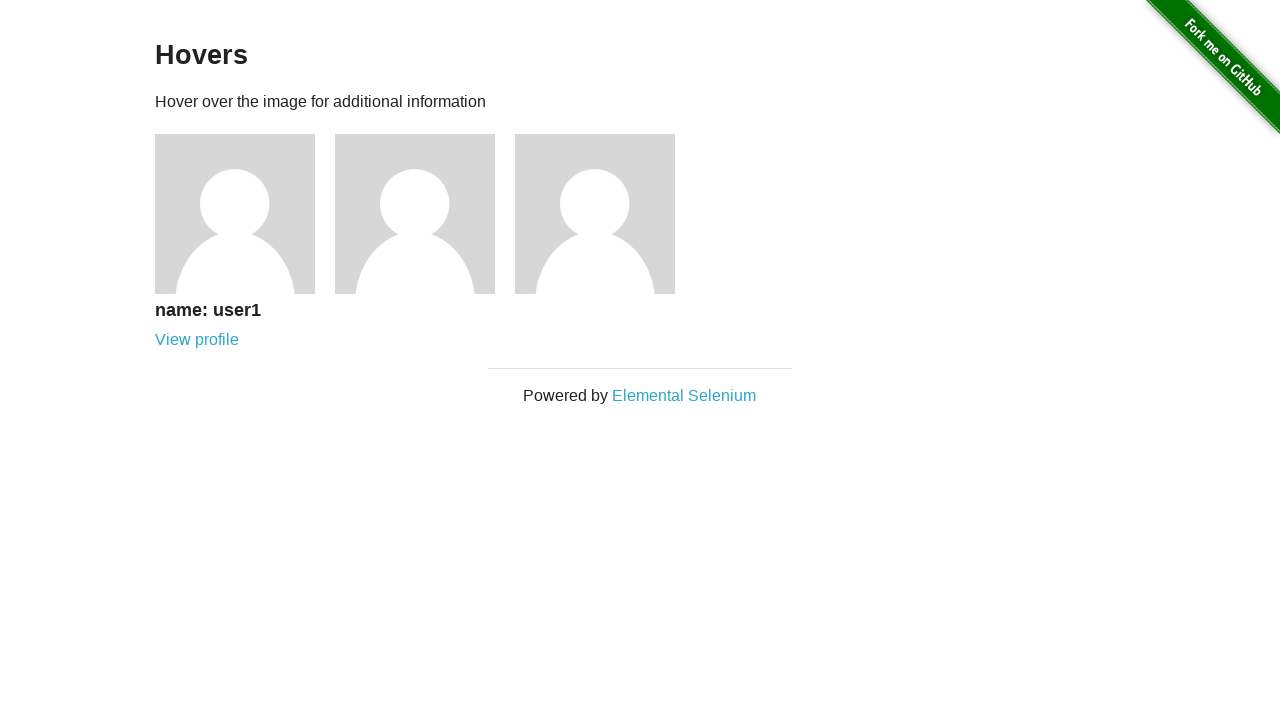

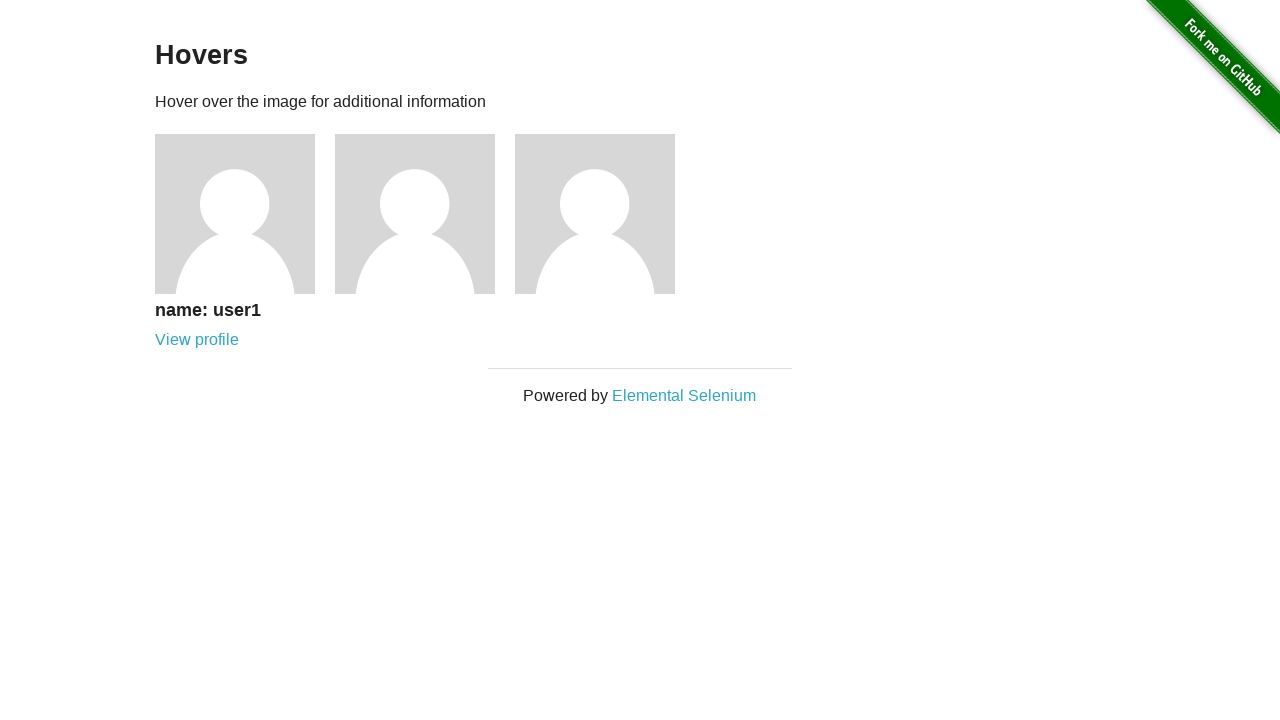